Tests checkbox functionality by checking the state of both checkboxes and ensuring both are selected by clicking any that are not already checked.

Starting URL: https://the-internet.herokuapp.com/checkboxes

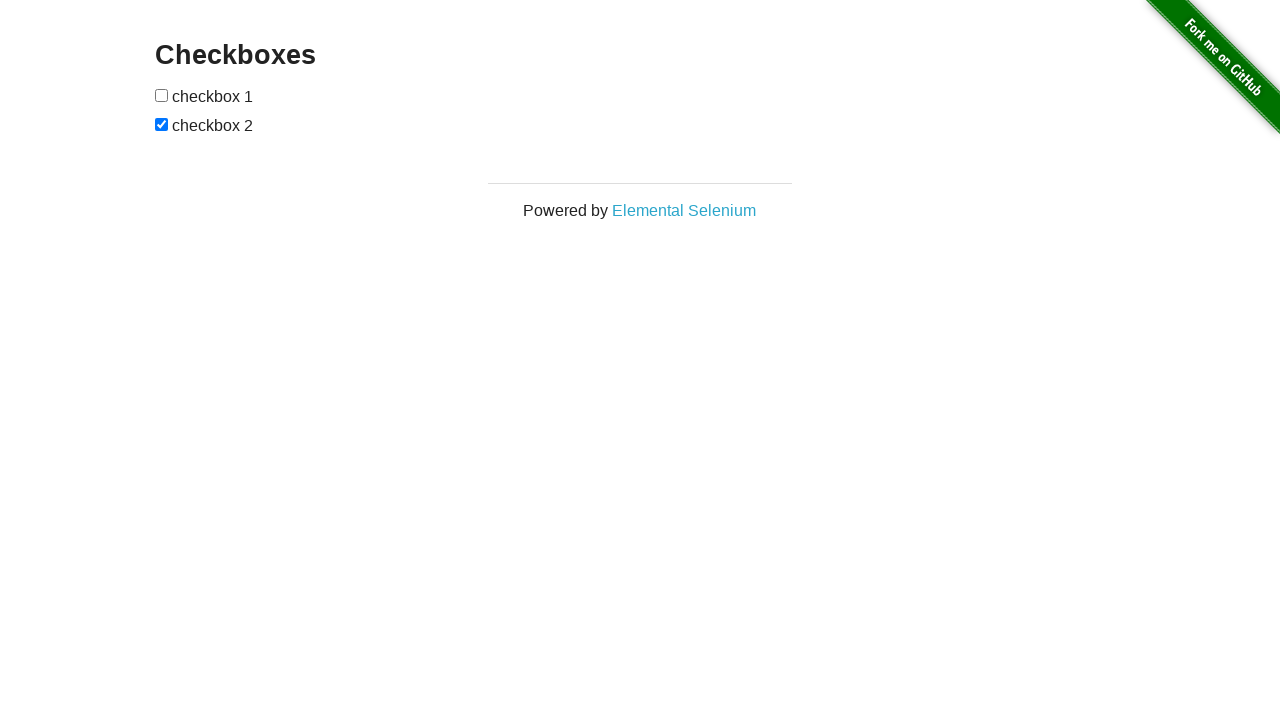

Navigated to checkbox test page
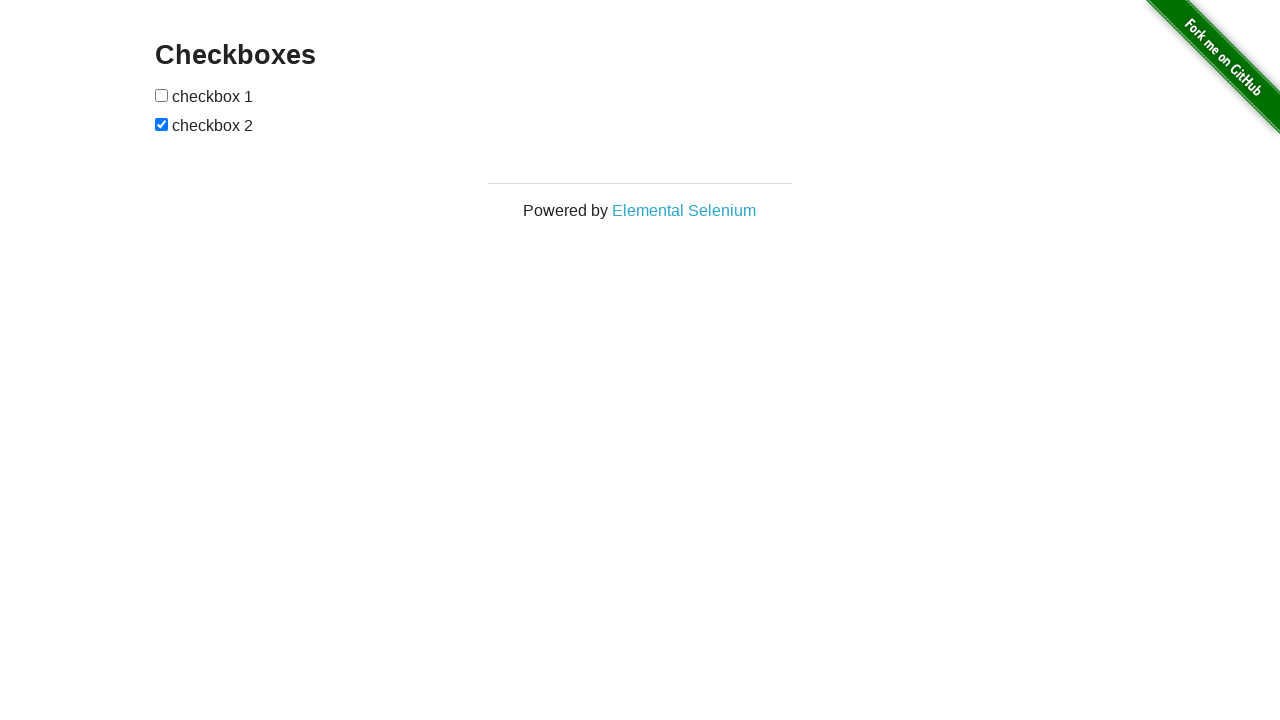

Retrieved all checkboxes from the page
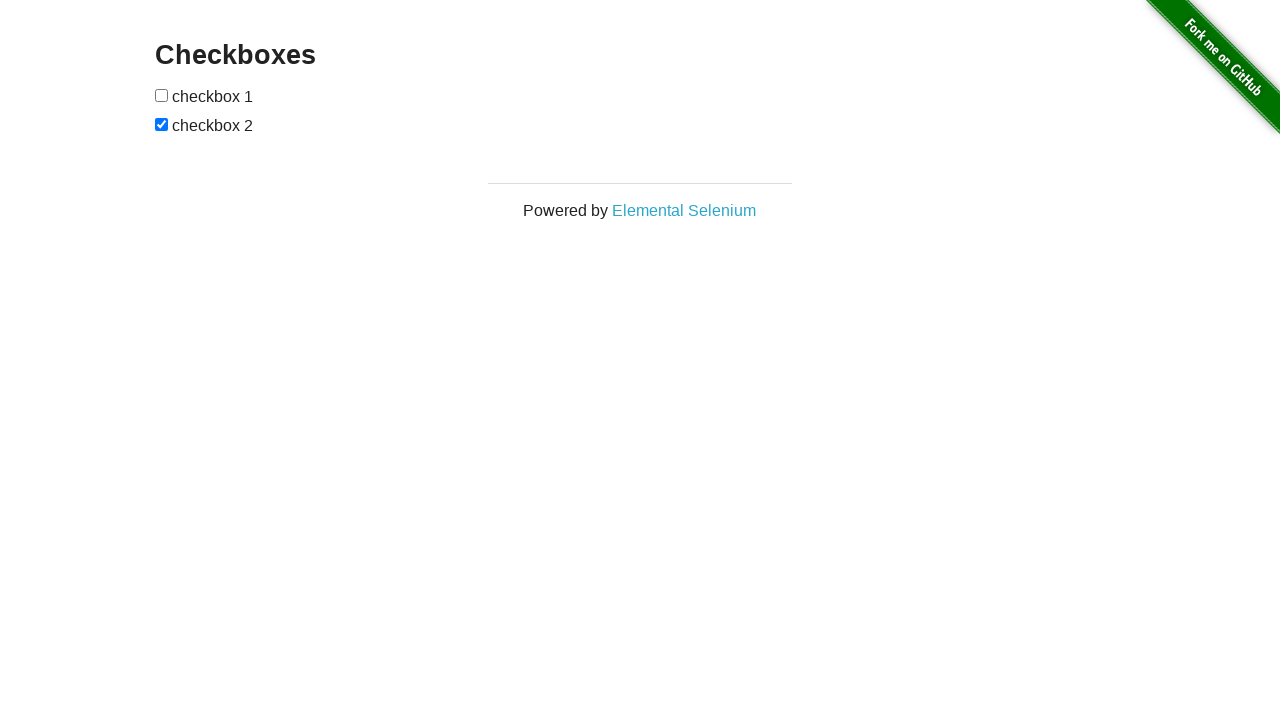

Clicked unchecked checkbox to select it at (162, 95) on input[type='checkbox'] >> nth=0
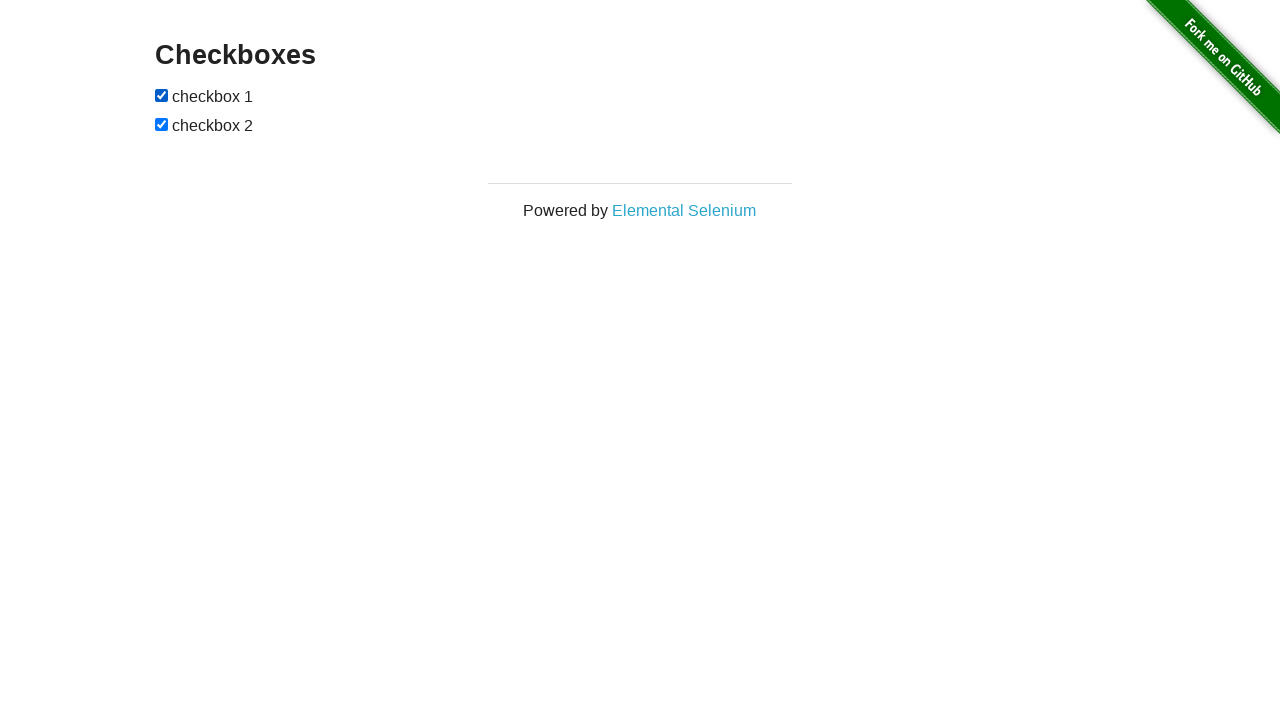

Verified checkbox is checked
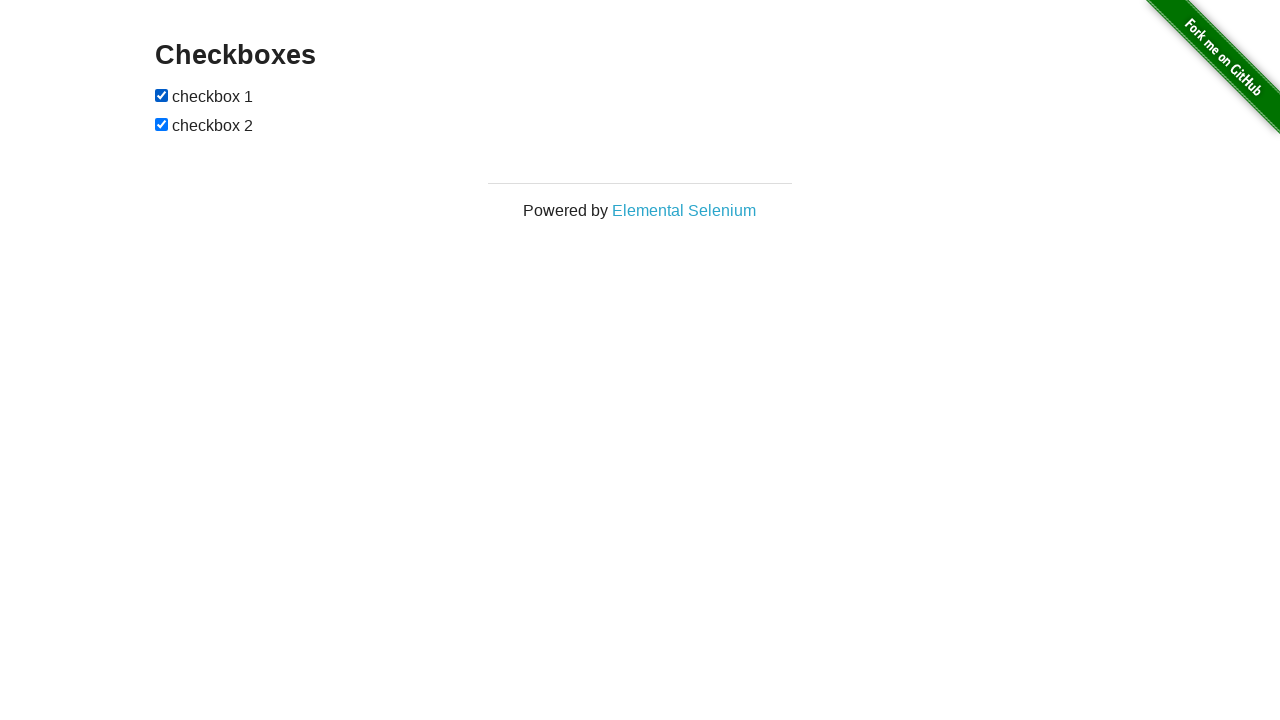

Verified checkbox is checked
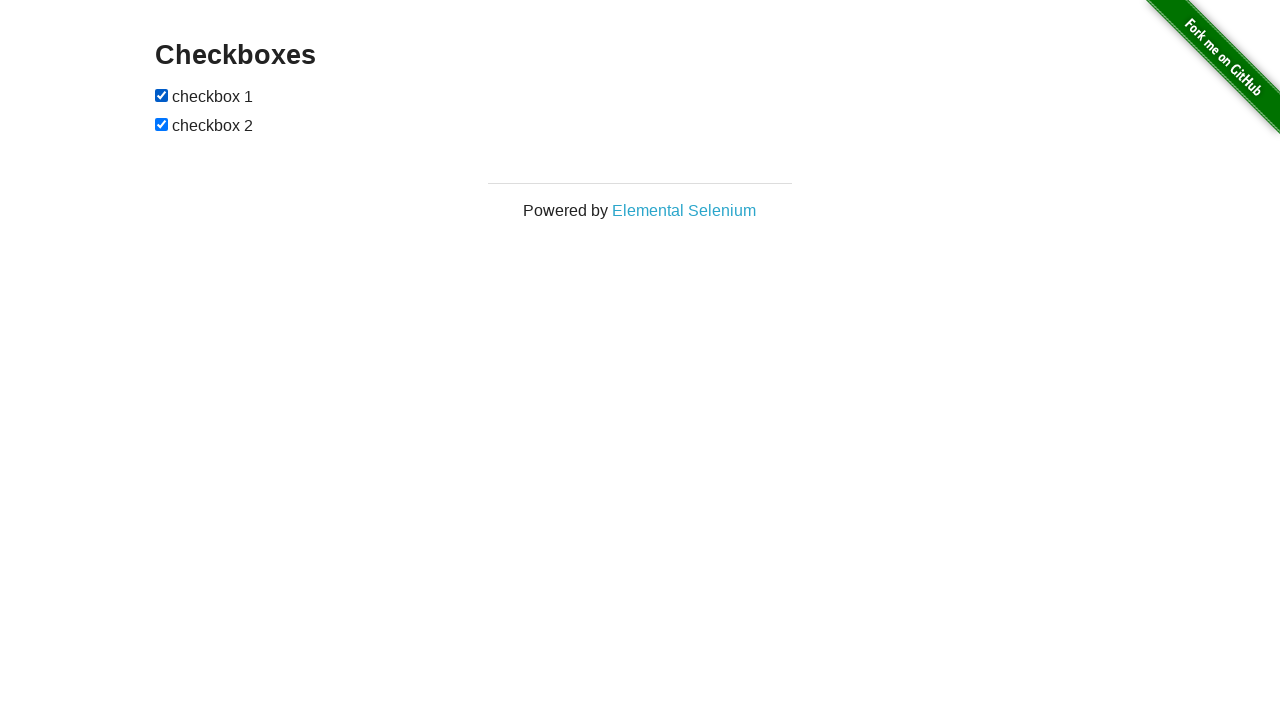

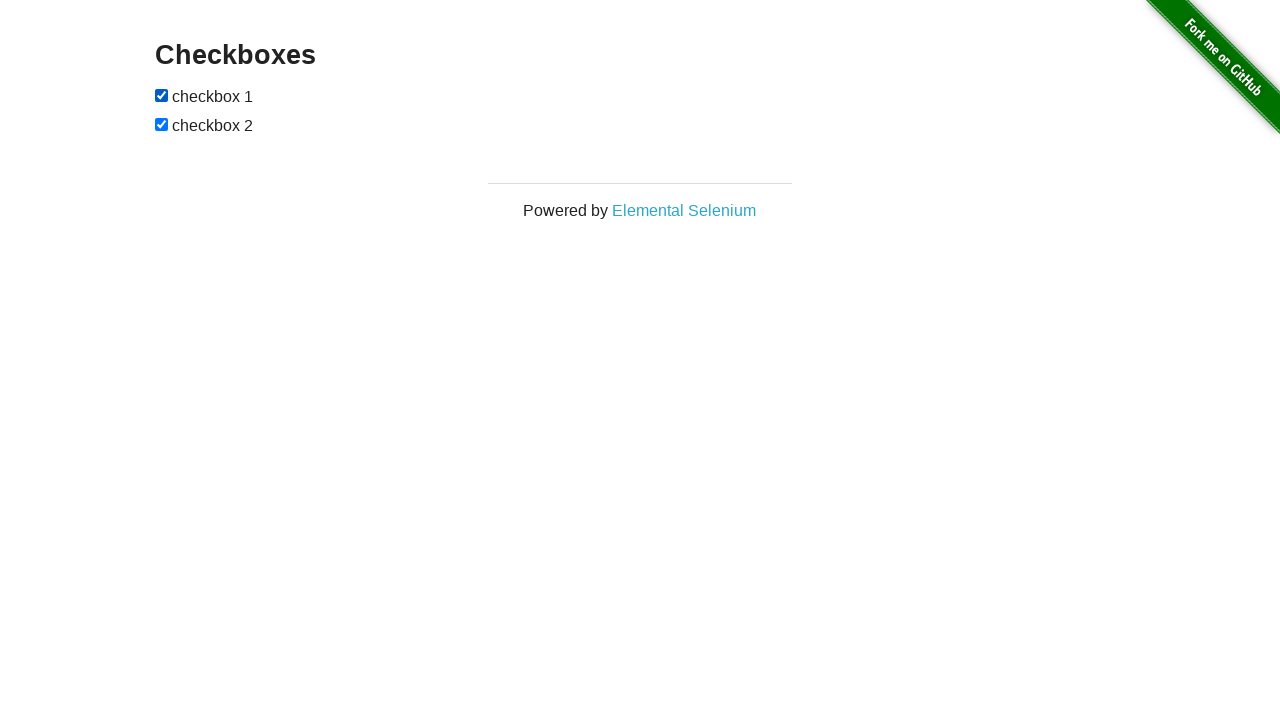